Scrolls down the page and counts the number of rows in a web table

Starting URL: https://testautomationpractice.blogspot.com/

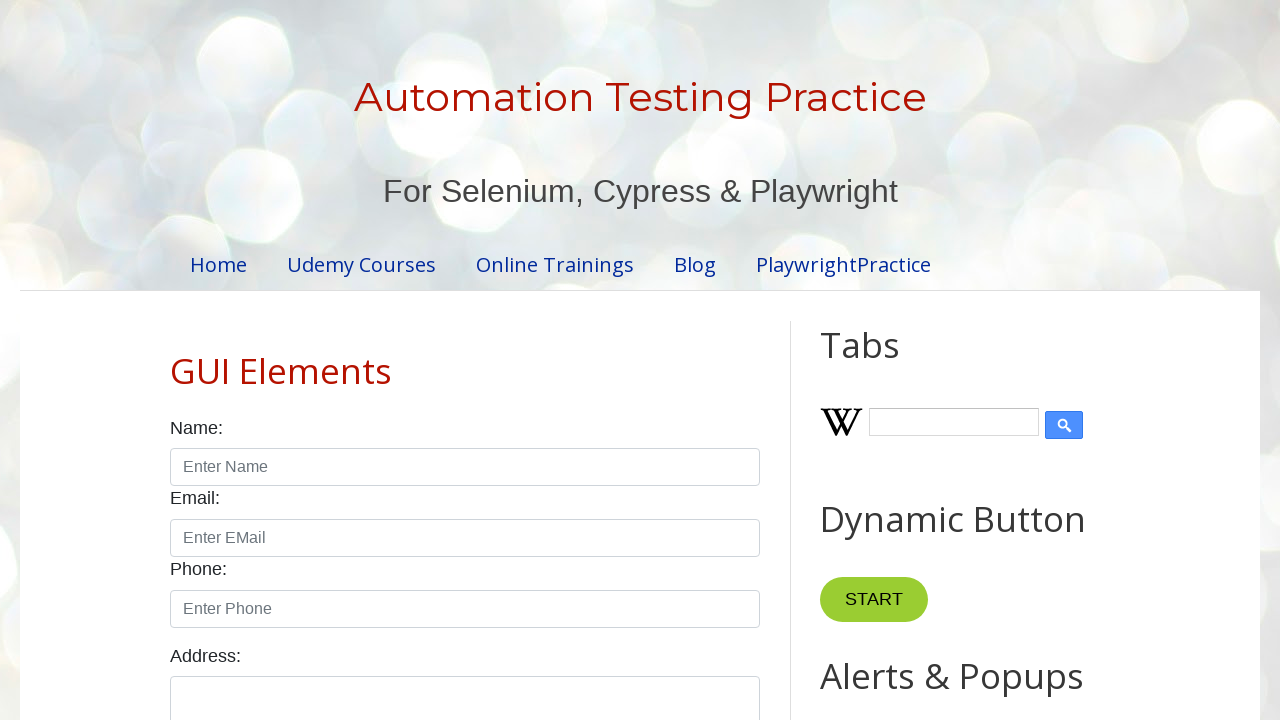

Scrolled down the page by 750 pixels
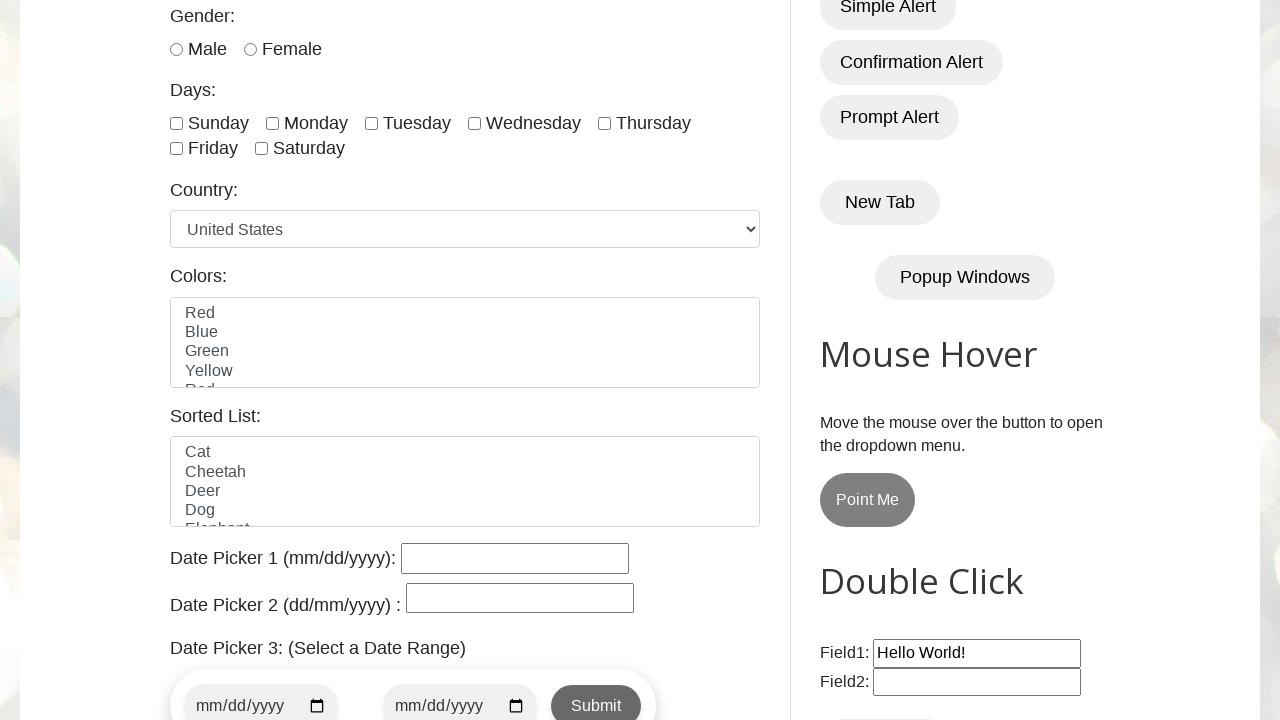

Located web table rows
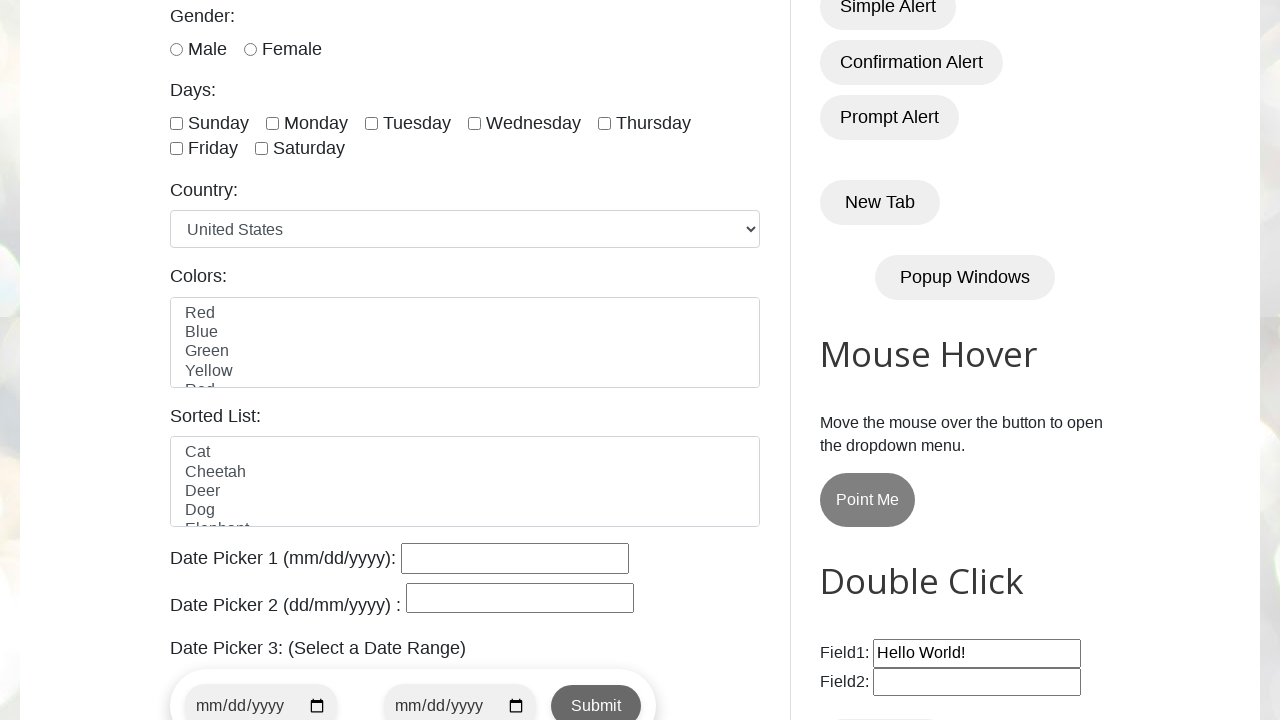

Counted 0 rows in the web table
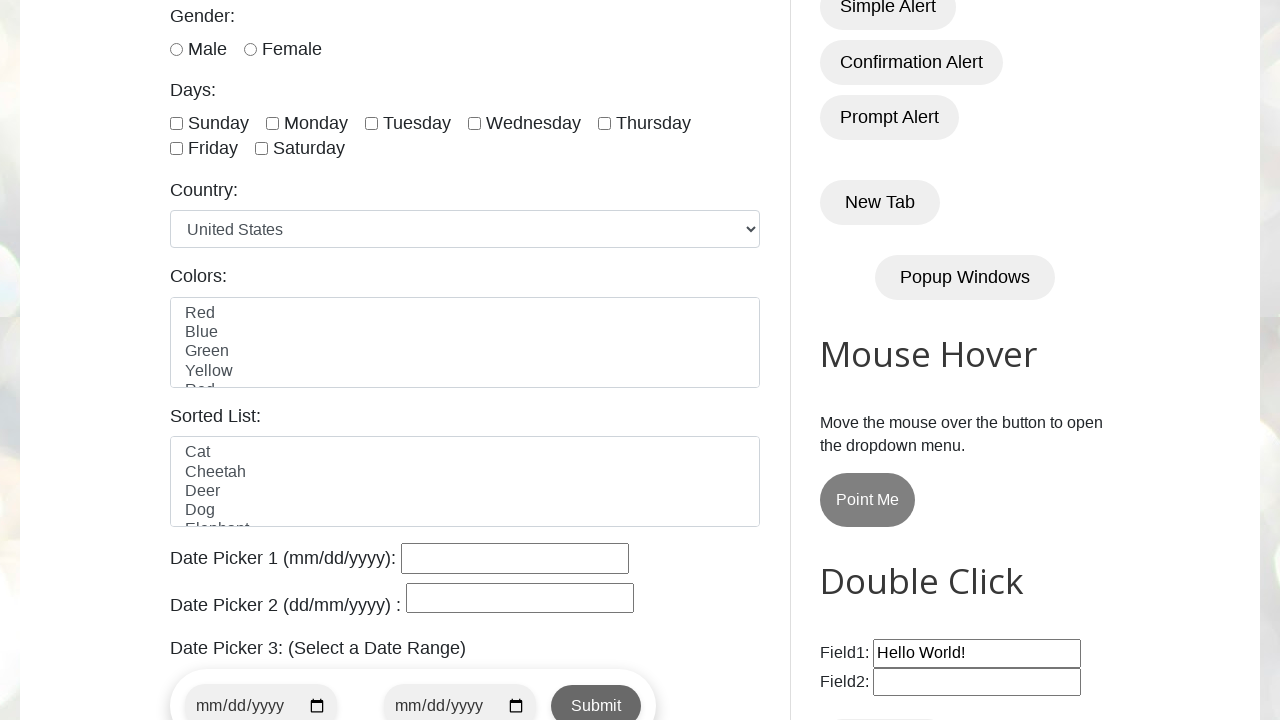

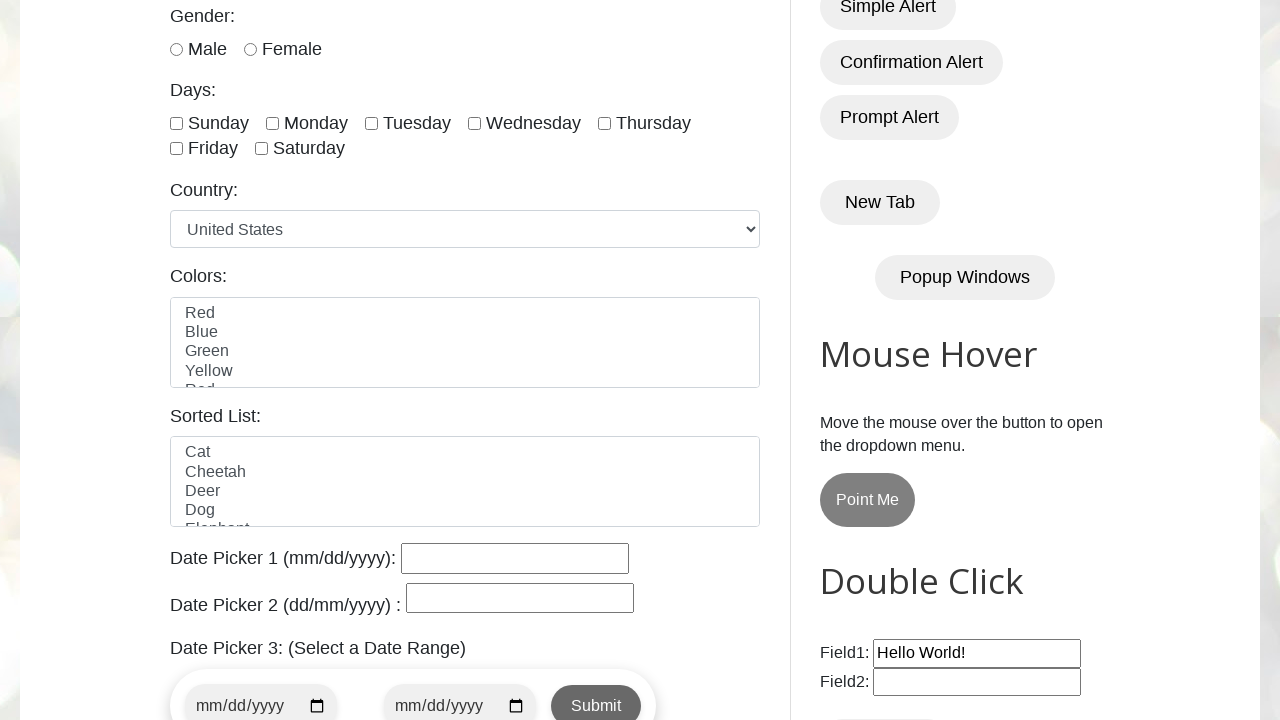